Tests date picker functionality by clicking on the date input and selecting a specific date

Starting URL: https://bonigarcia.dev/selenium-webdriver-java/

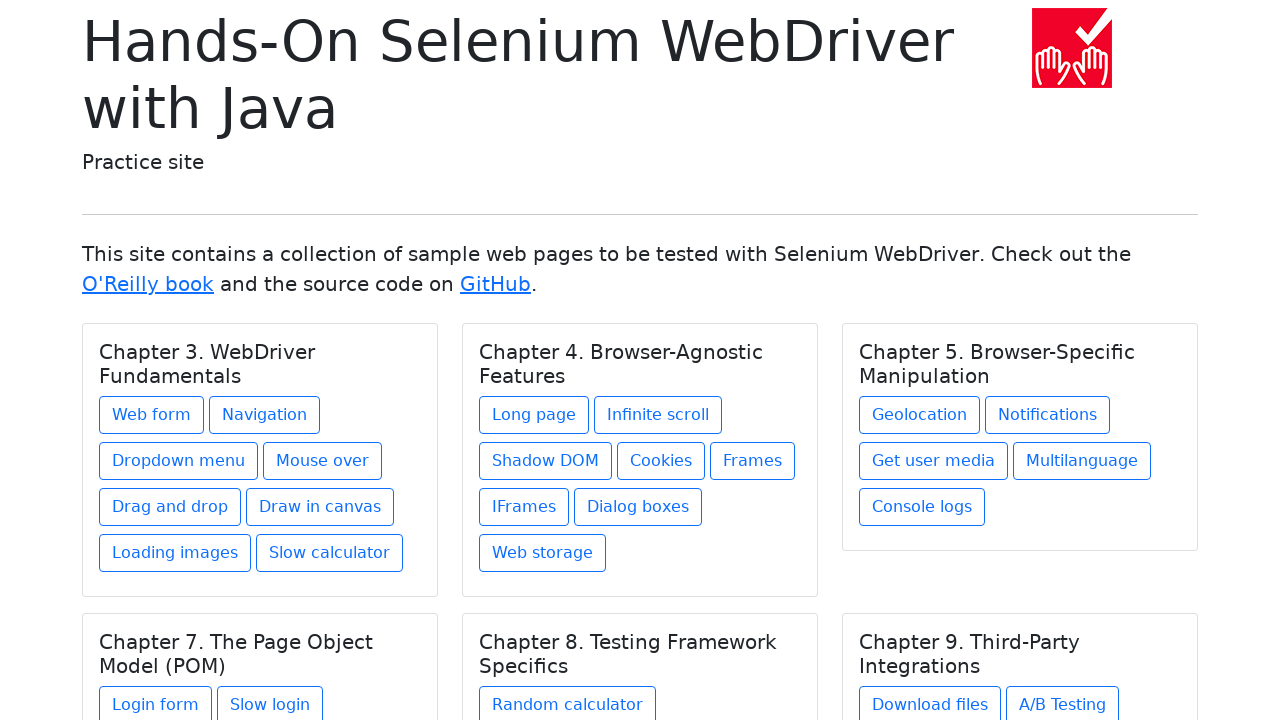

Clicked on Web form link at (152, 415) on xpath=//a[text() = 'Web form']
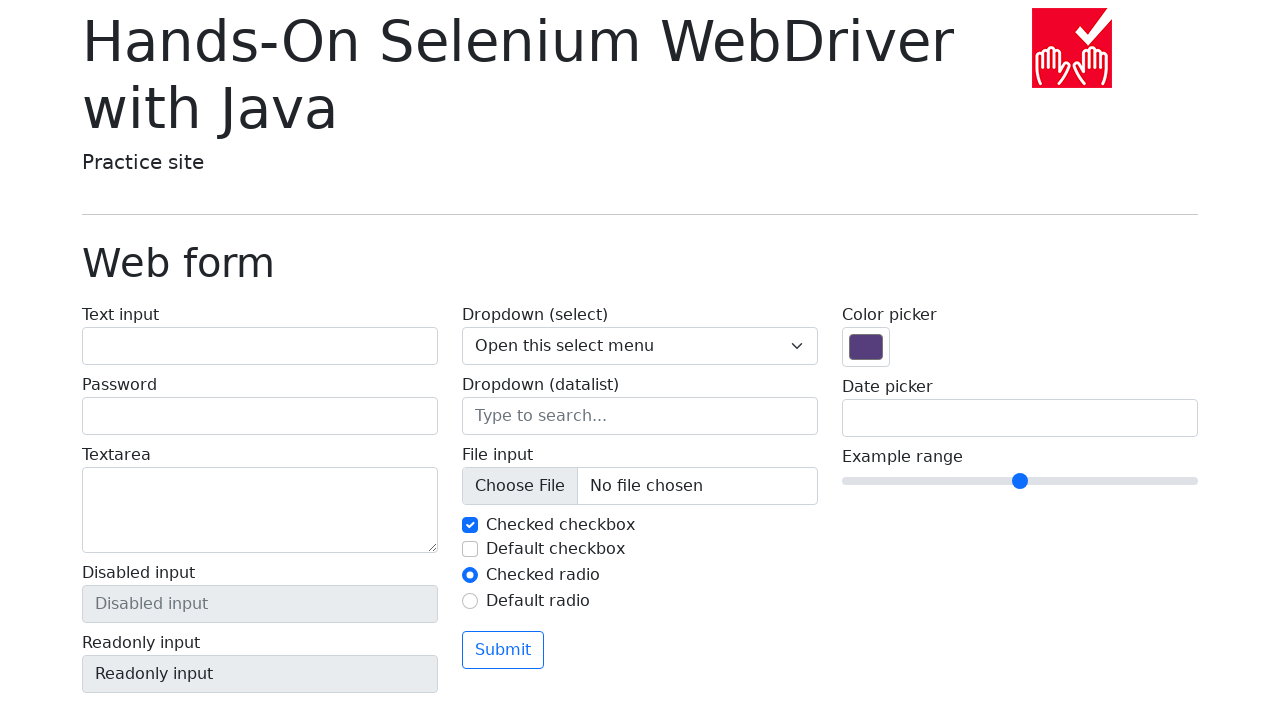

Clicked on date picker input field at (1020, 418) on input[name='my-date']
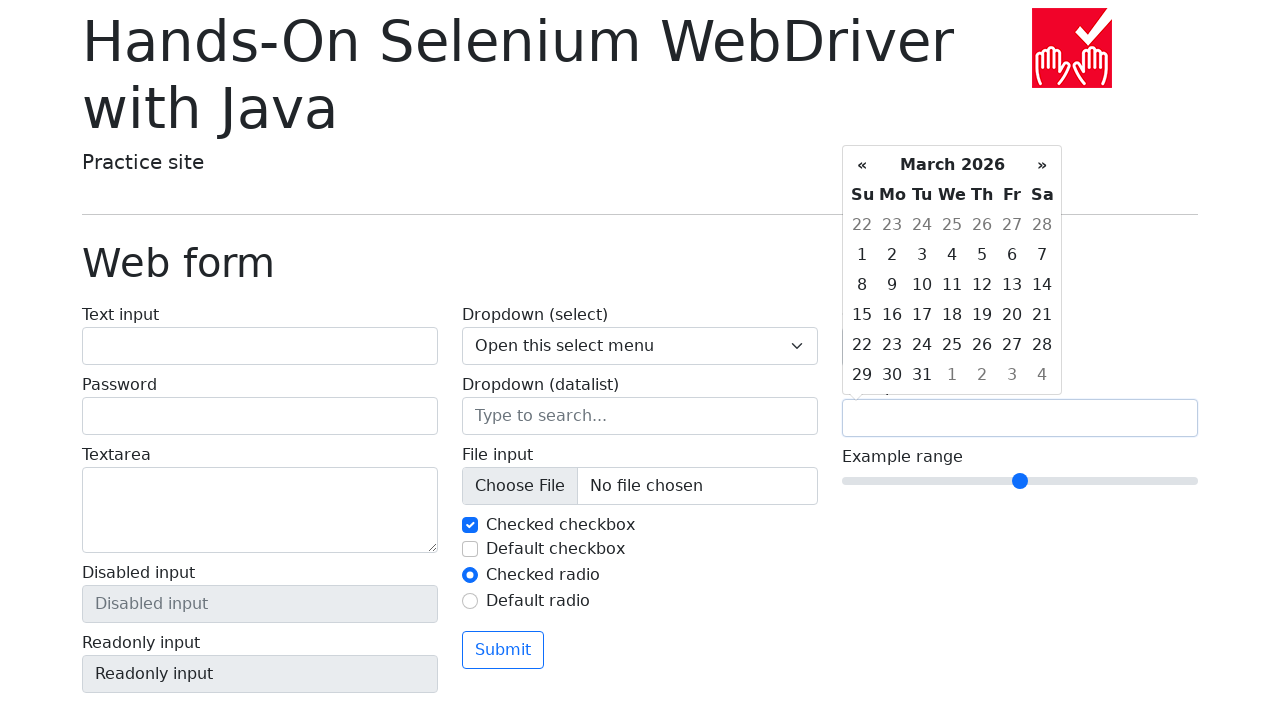

Waited 500ms for date picker to appear
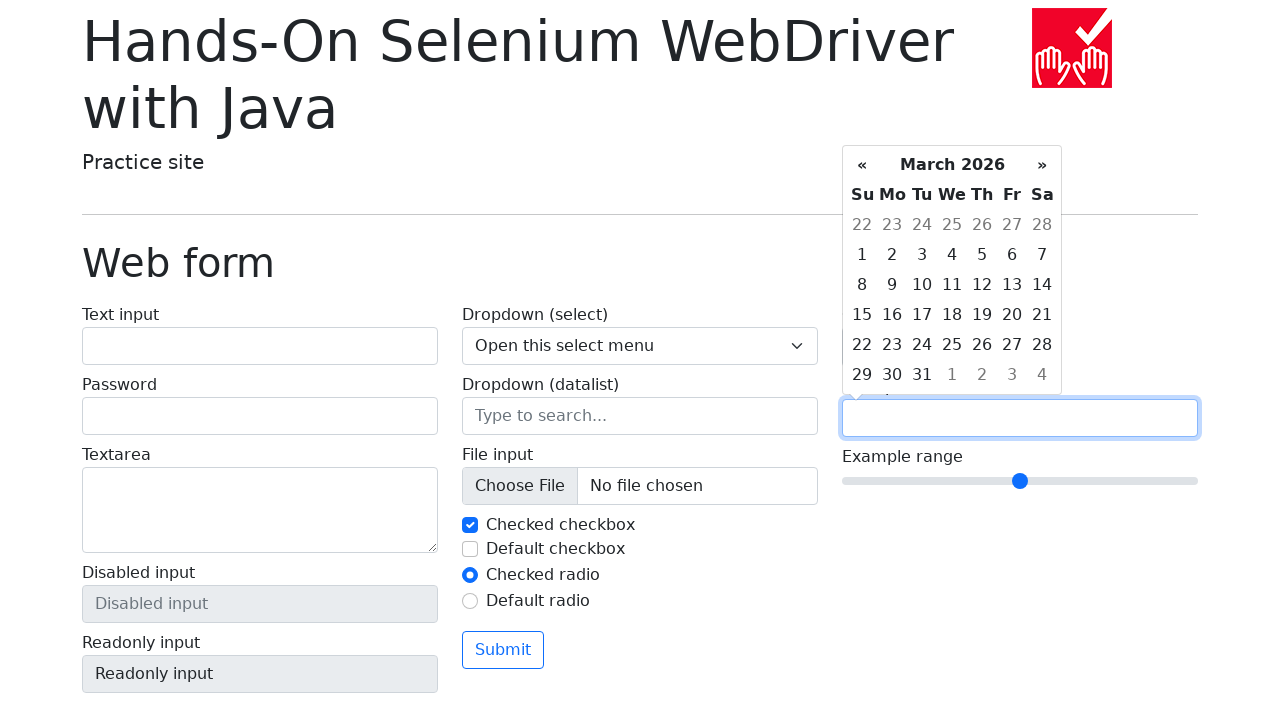

Selected day 15 from date picker at (862, 315) on xpath=//td[text() = '15']
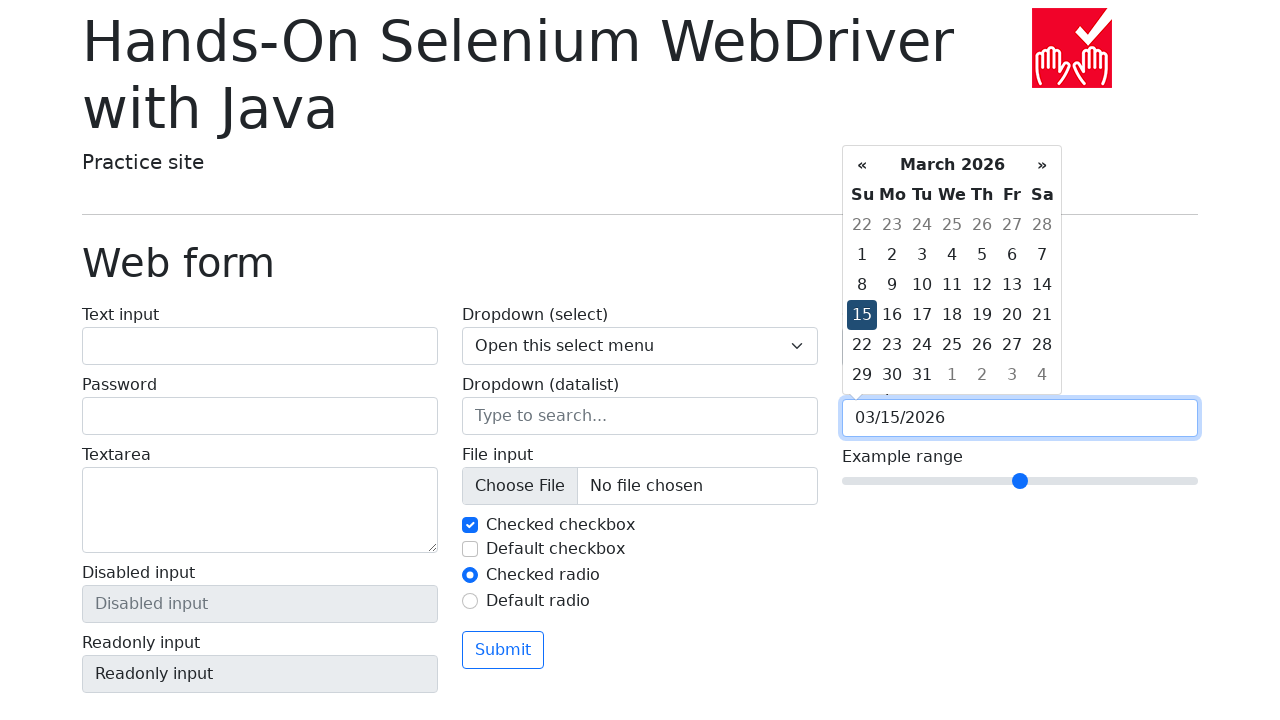

Located date picker input element
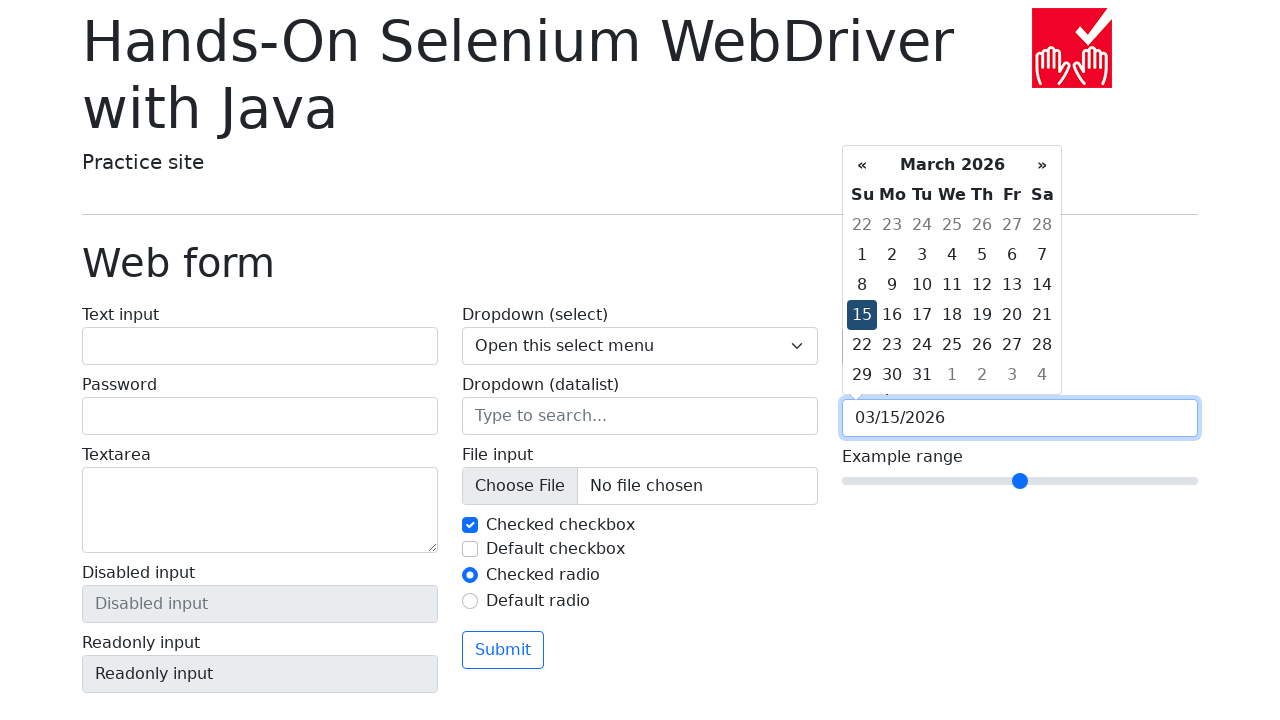

Retrieved date picker value: 03/15/2026
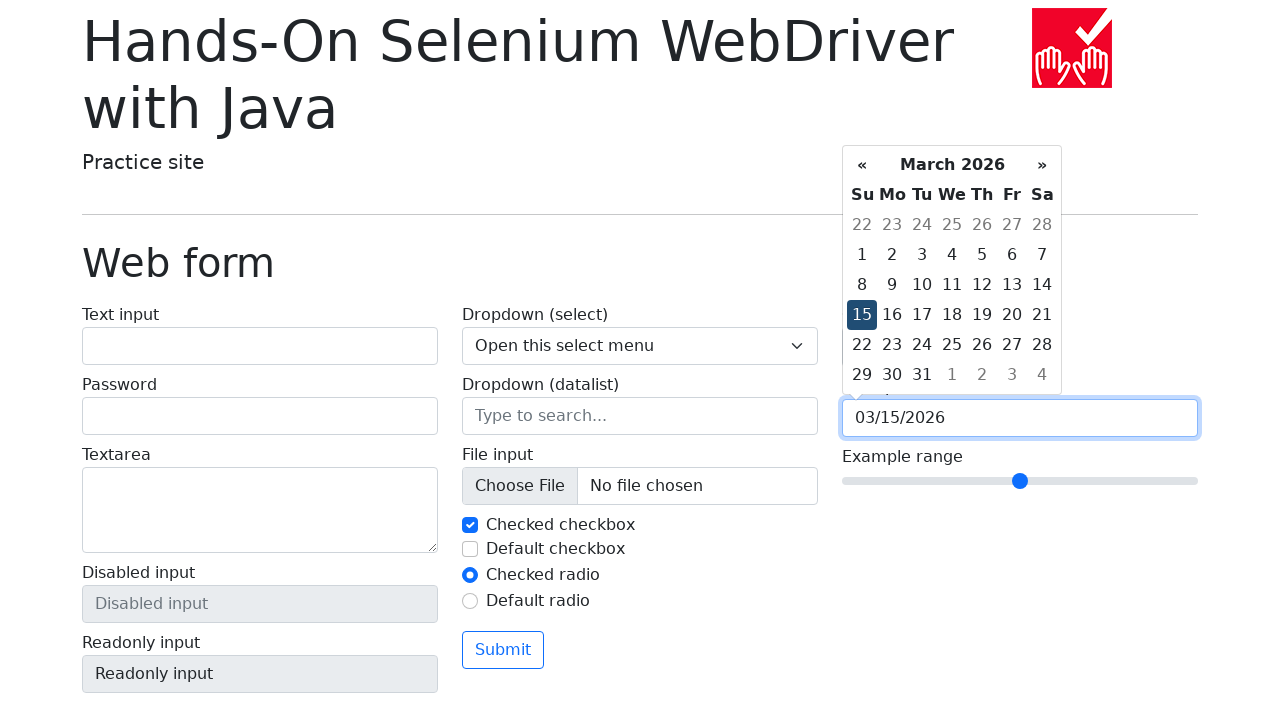

Verified that selected date contains '15'
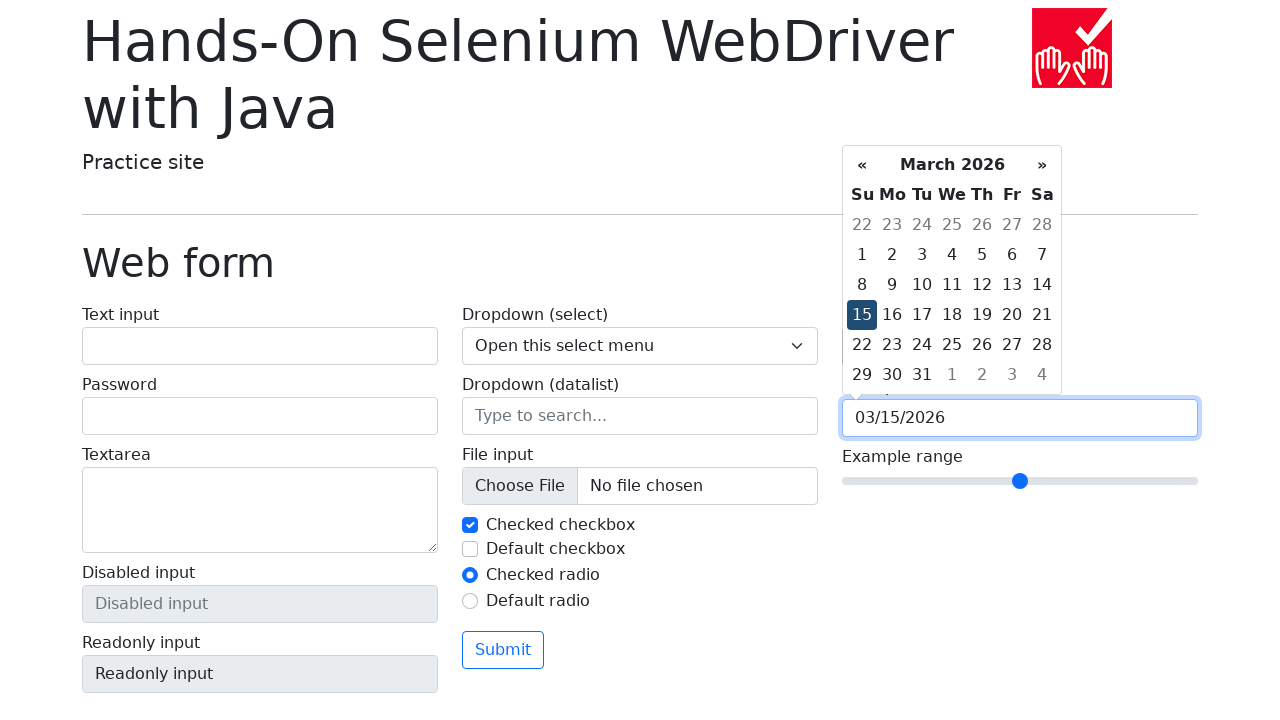

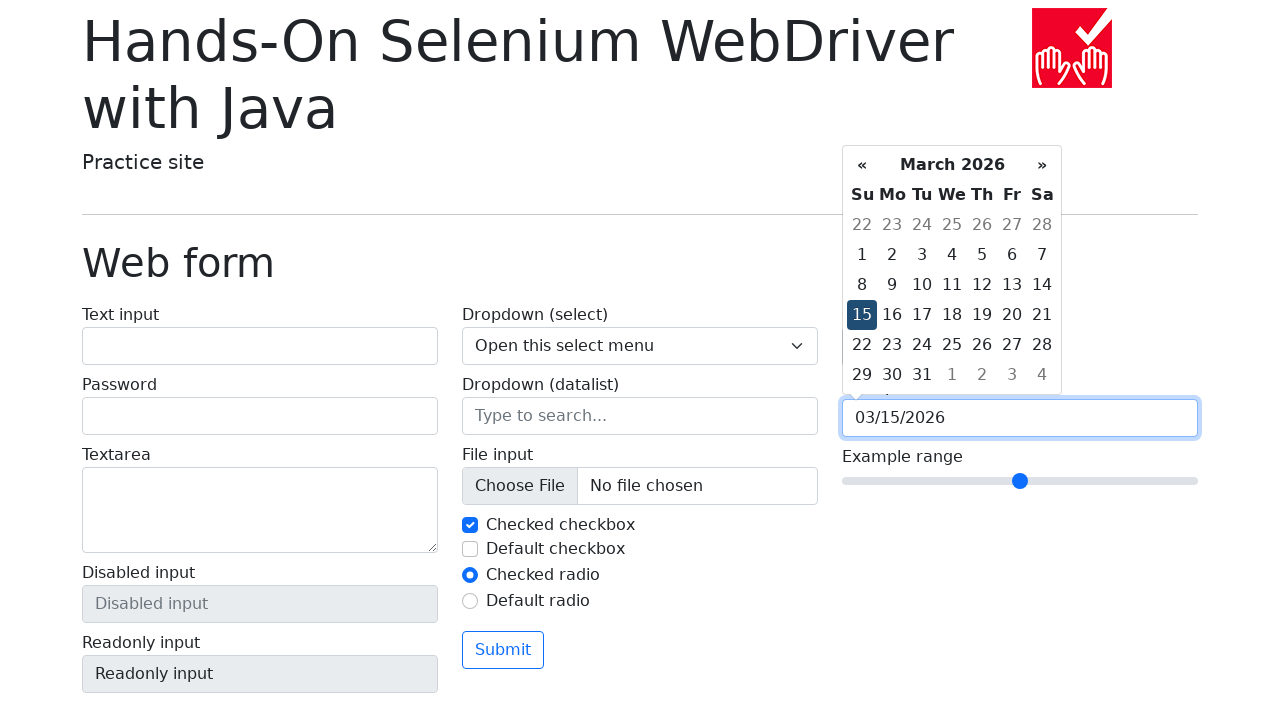